Uses LibreTranslate website to translate English text to Japanese by entering text, selecting the target language, and retrieving the translation

Starting URL: https://libretranslate.com

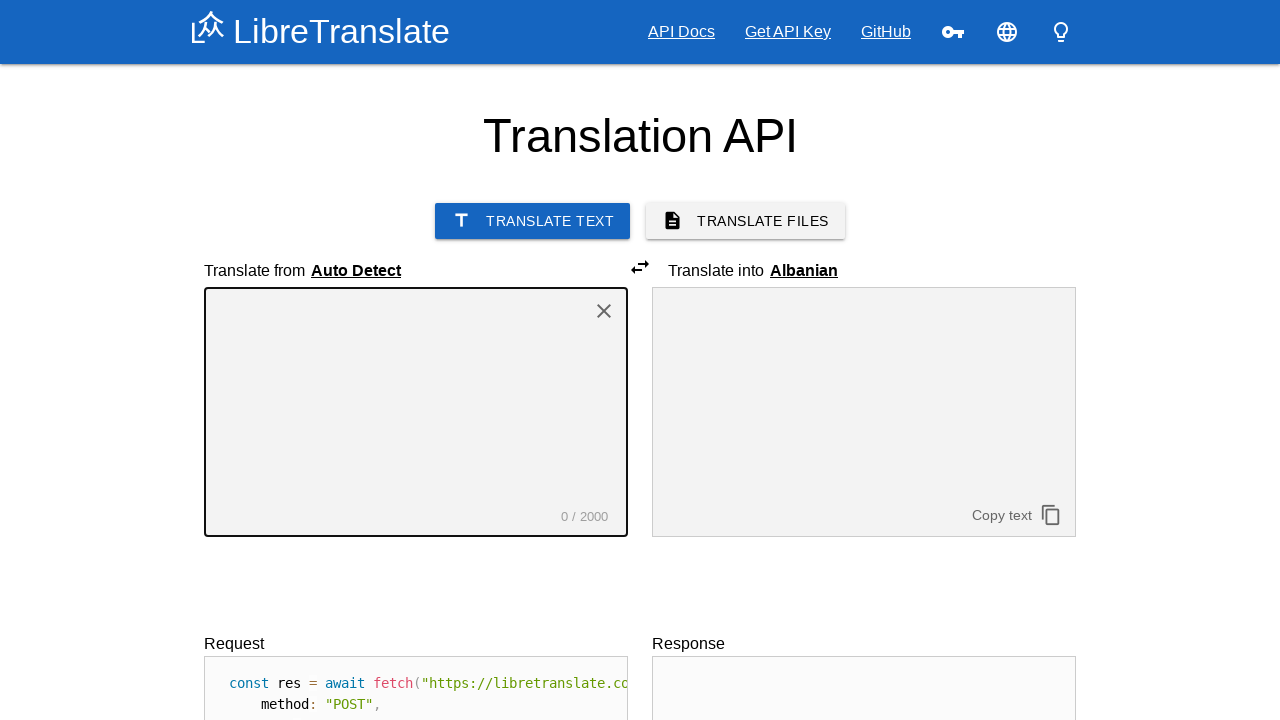

Source textarea became visible
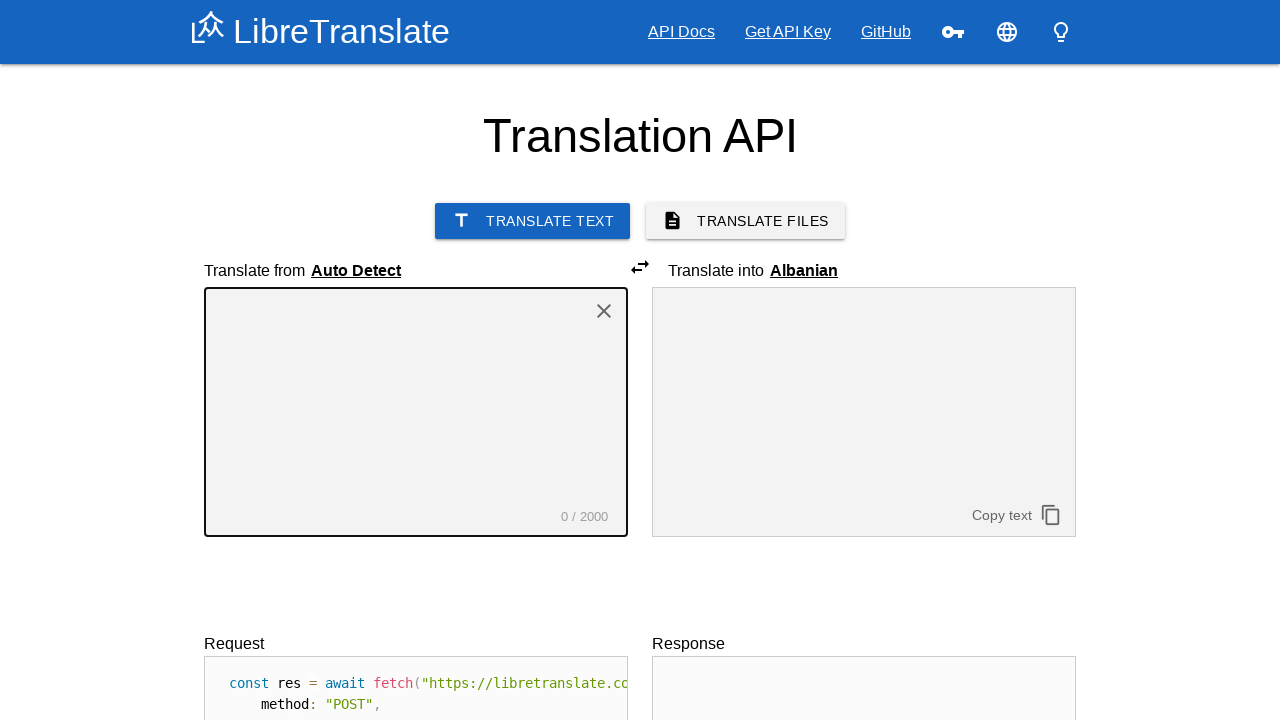

Cleared source textarea on #textarea1
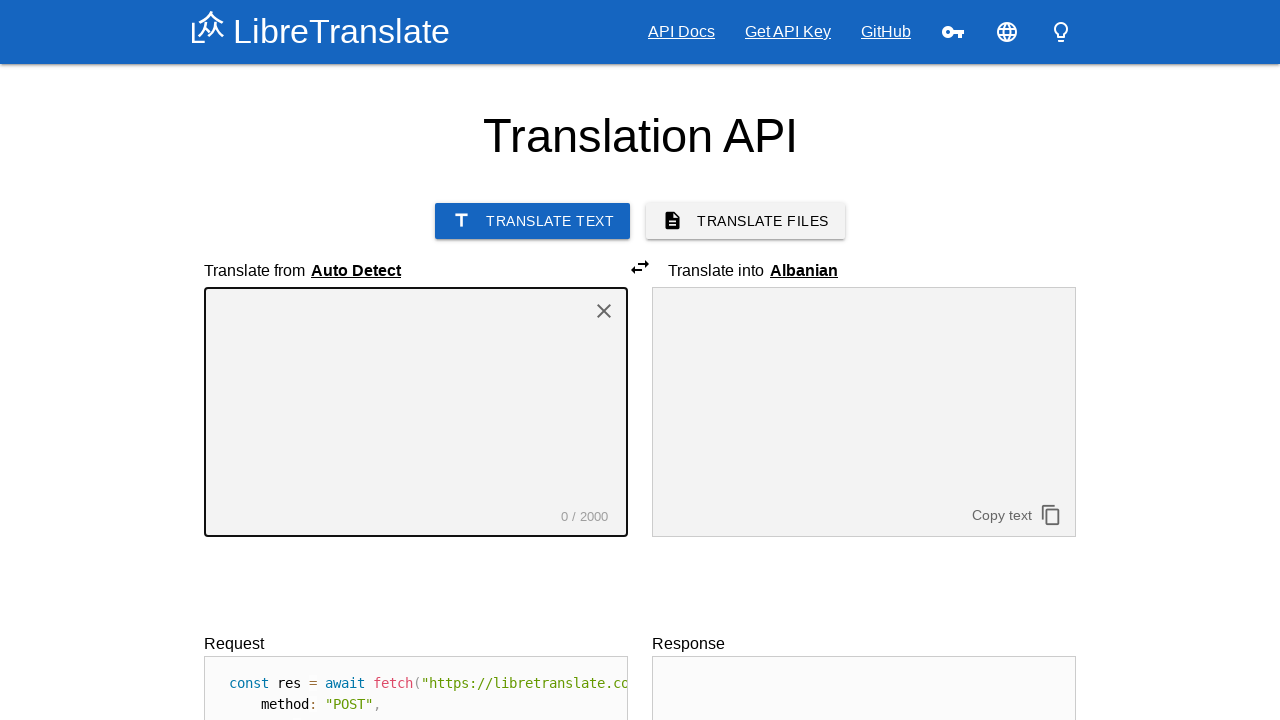

Filled source textarea with English text 'The weather is beautiful today.' on #textarea1
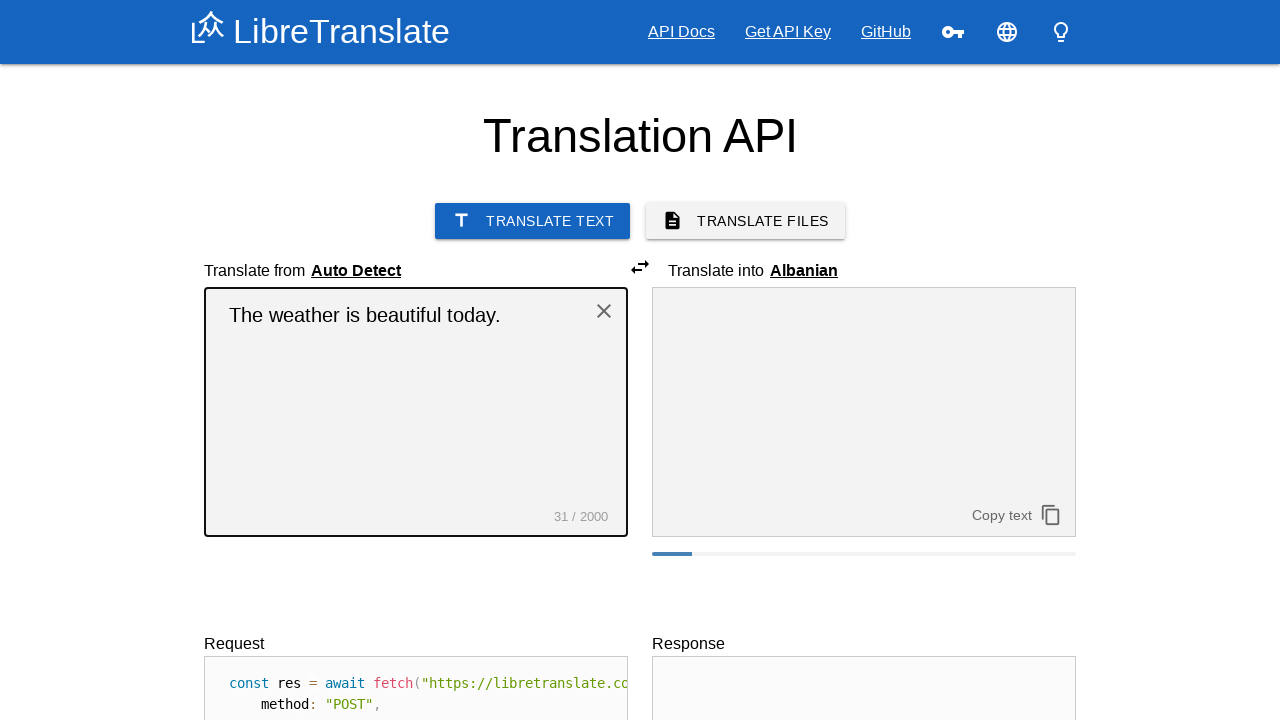

Target language dropdown became visible
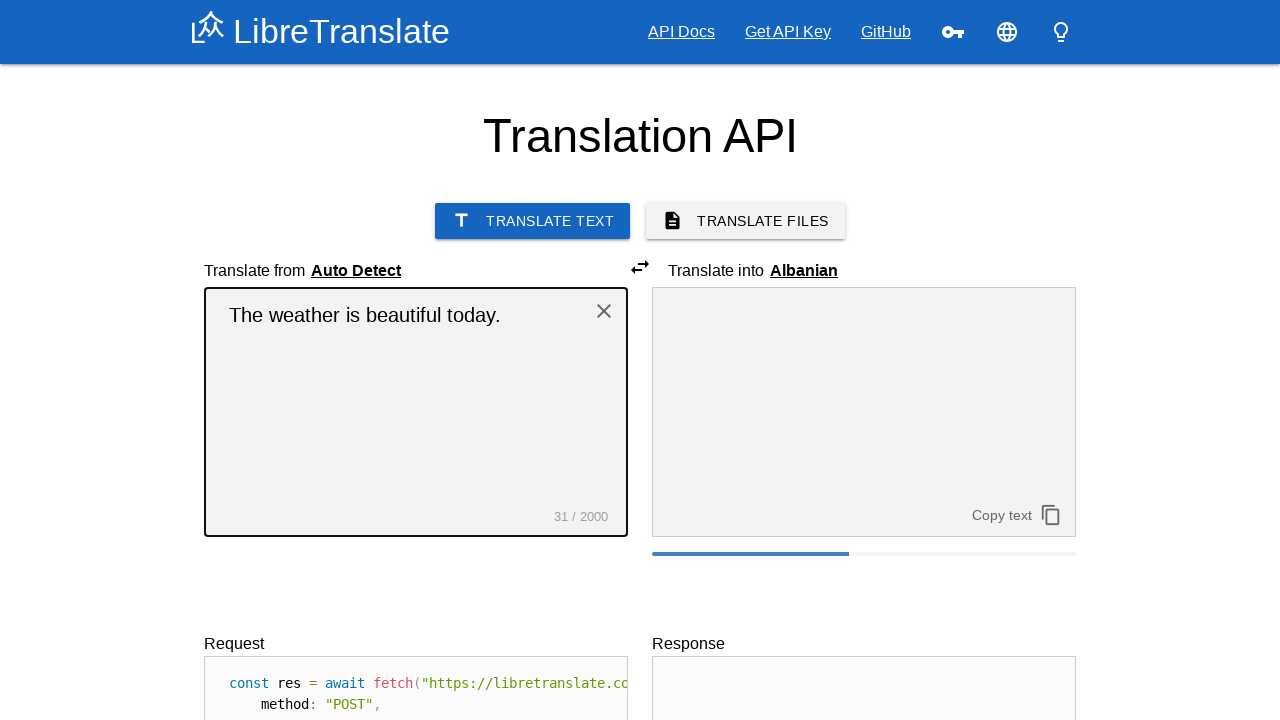

Clicked target language dropdown at (816, 271) on select.browser-default >> nth=1
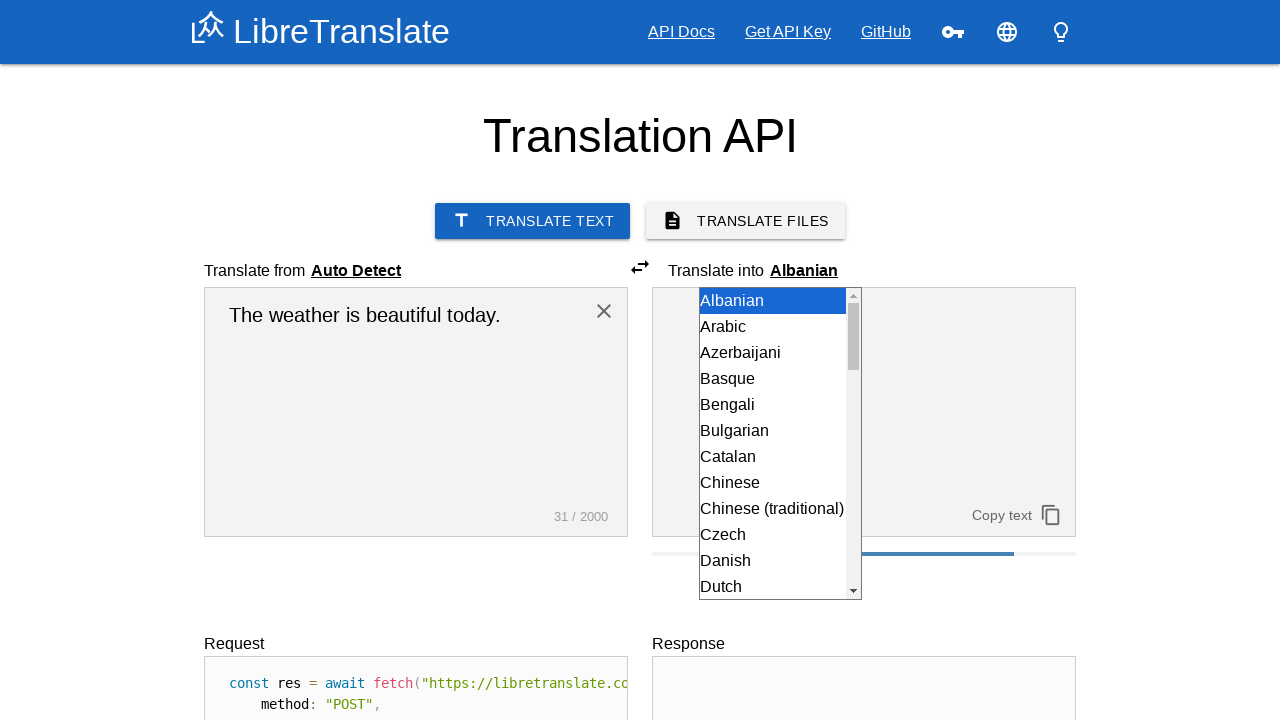

Selected Japanese (ja) from target language dropdown on select.browser-default >> nth=1
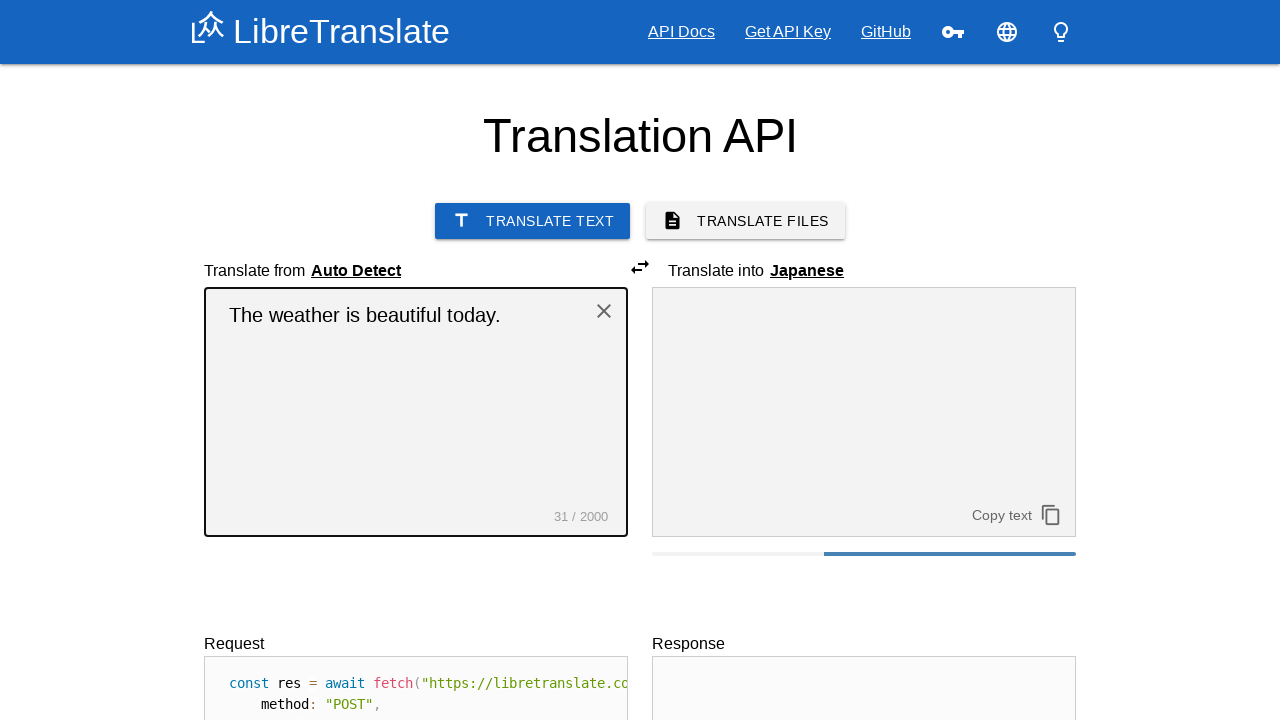

Result textarea became visible
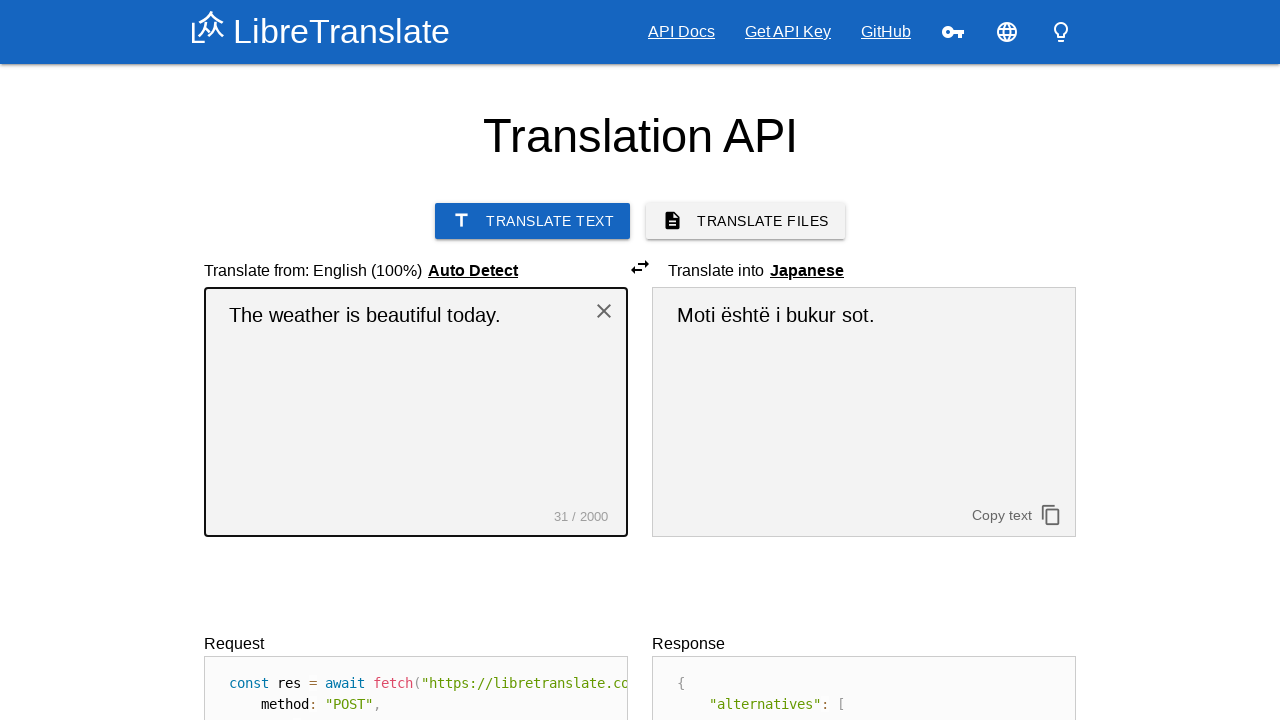

Translation processing completed (waited 2 seconds)
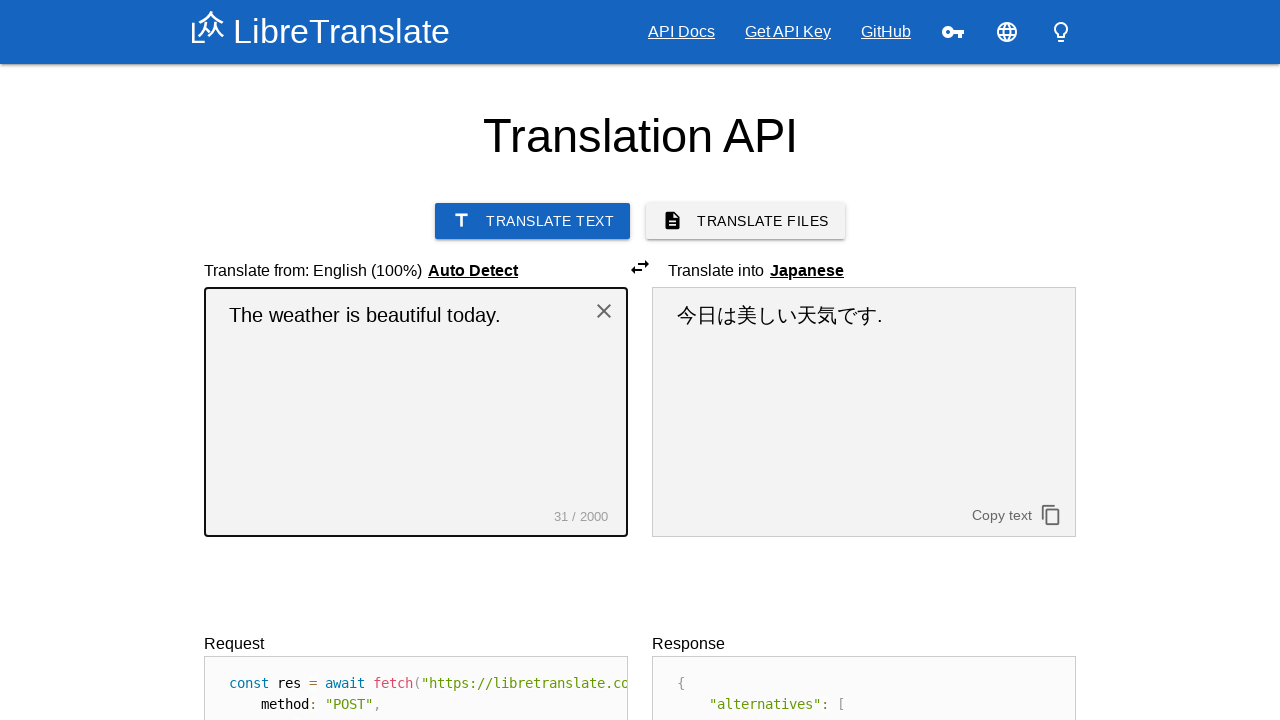

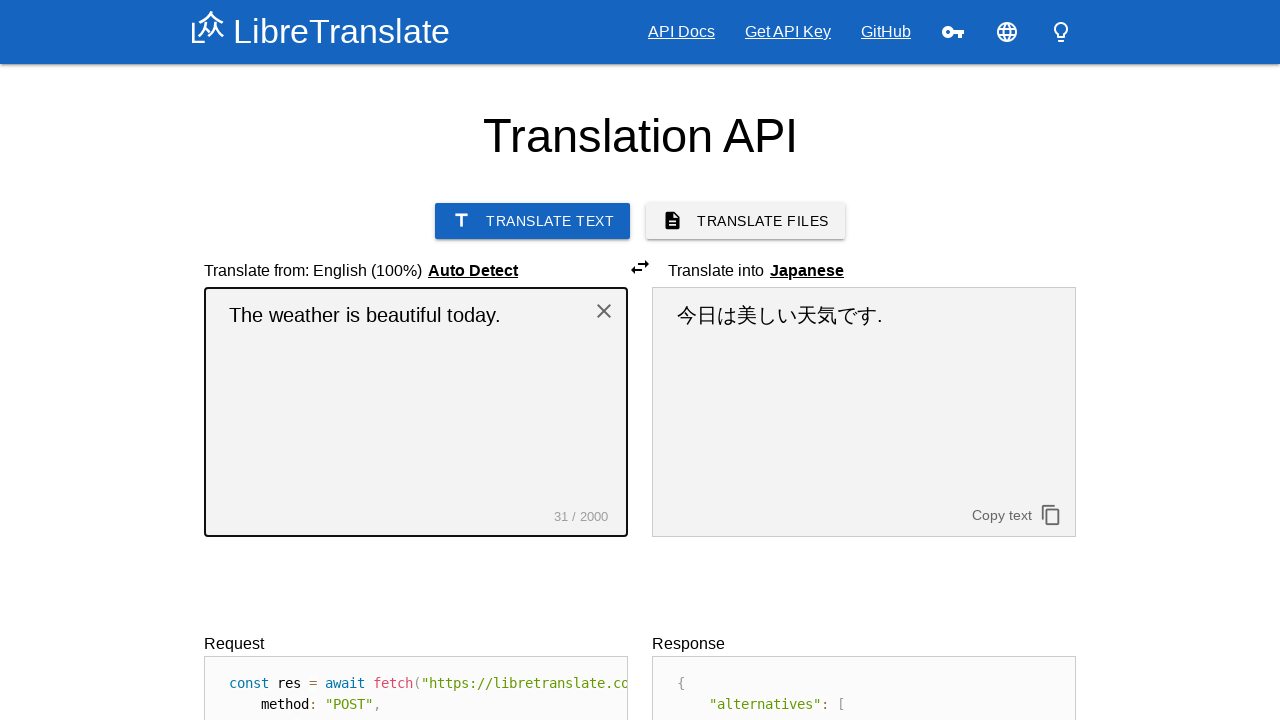